Tests clearing the complete state of all items by checking and then unchecking the toggle all checkbox.

Starting URL: https://demo.playwright.dev/todomvc

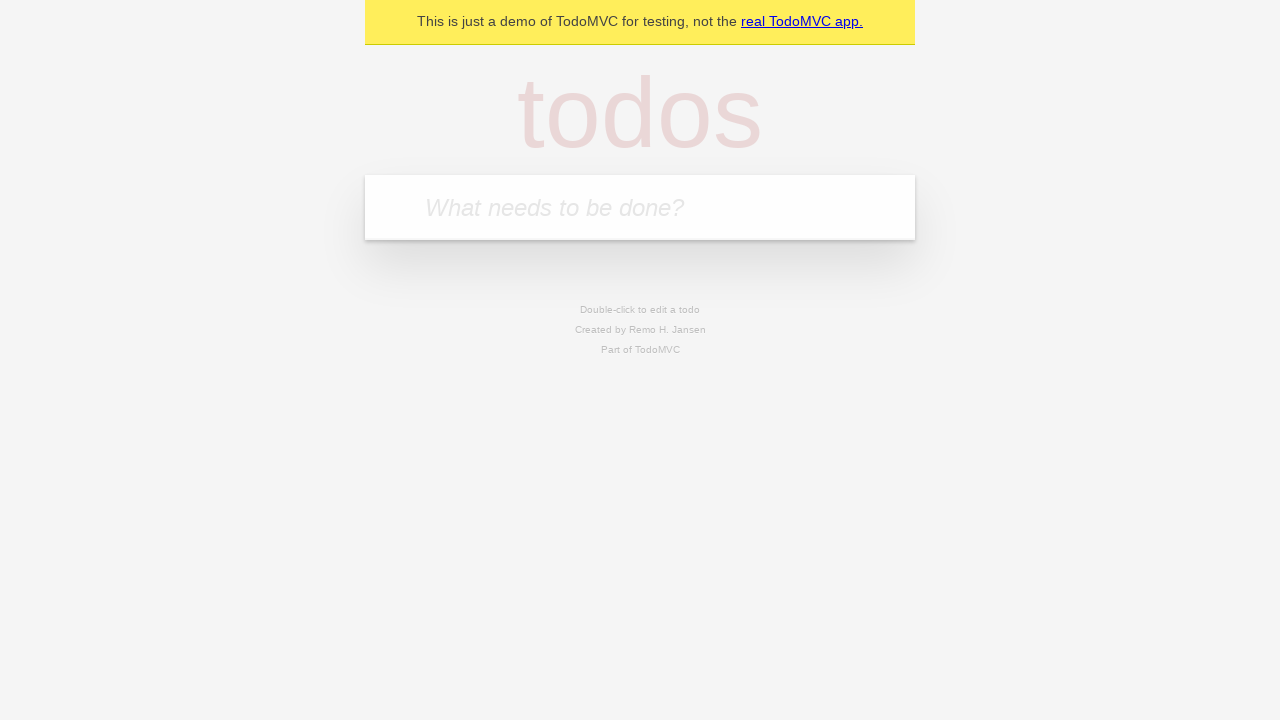

Filled todo input with 'buy some cheese' on internal:attr=[placeholder="What needs to be done?"i]
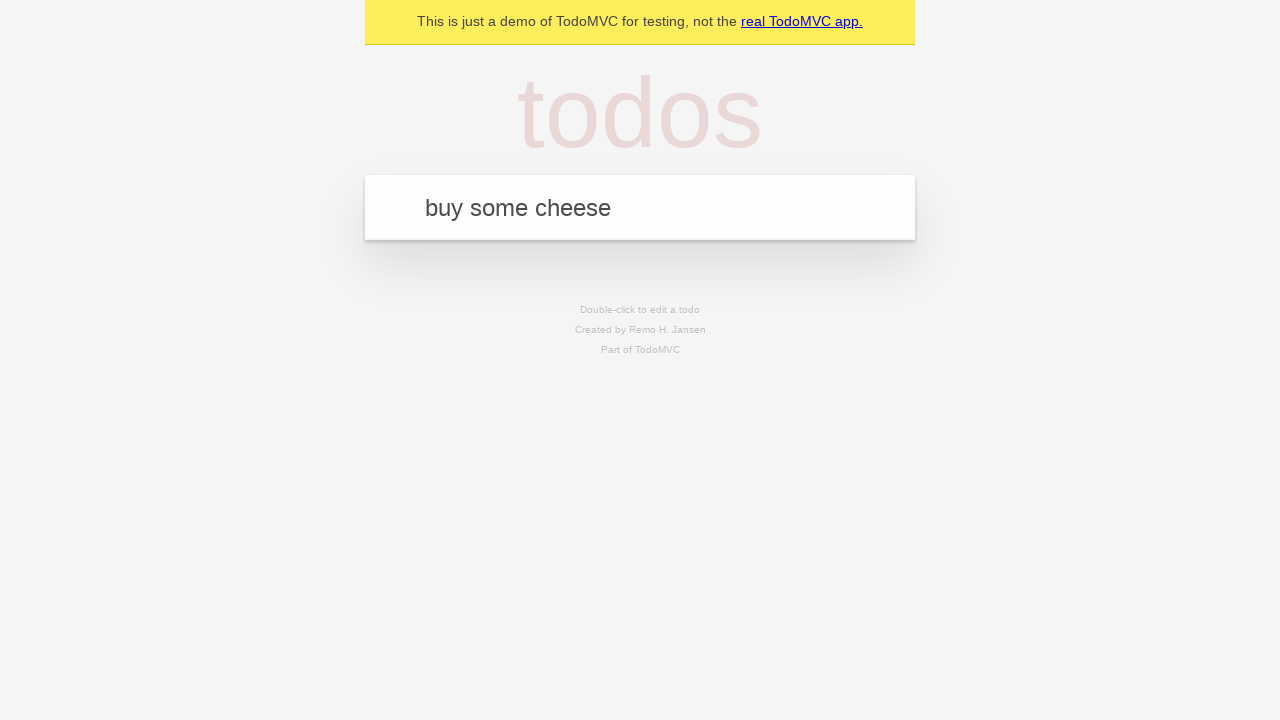

Pressed Enter to add first todo item on internal:attr=[placeholder="What needs to be done?"i]
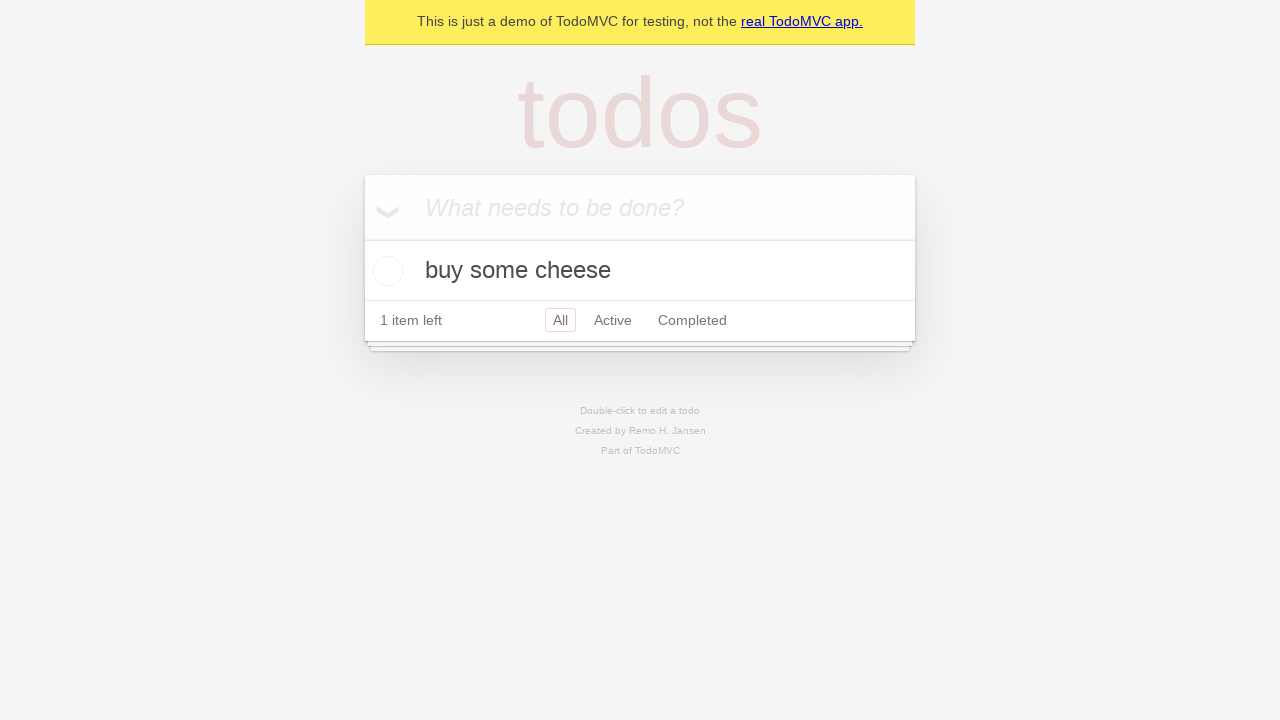

Filled todo input with 'feed the cat' on internal:attr=[placeholder="What needs to be done?"i]
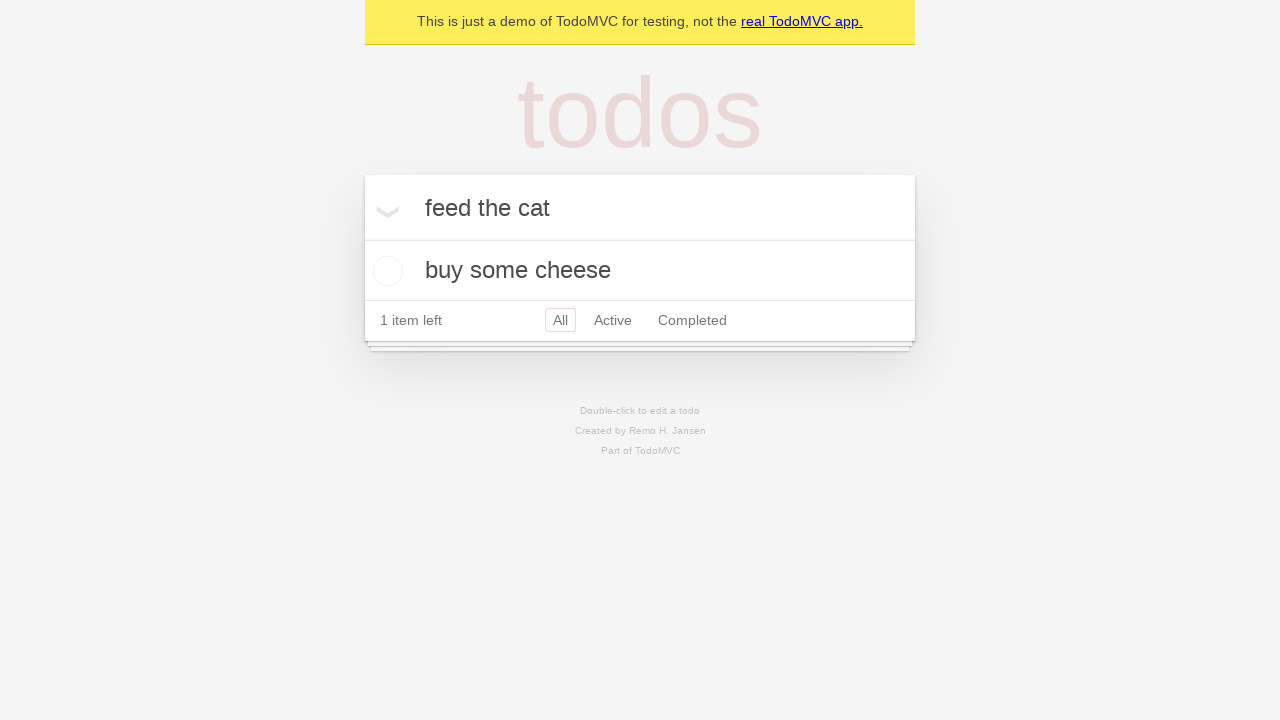

Pressed Enter to add second todo item on internal:attr=[placeholder="What needs to be done?"i]
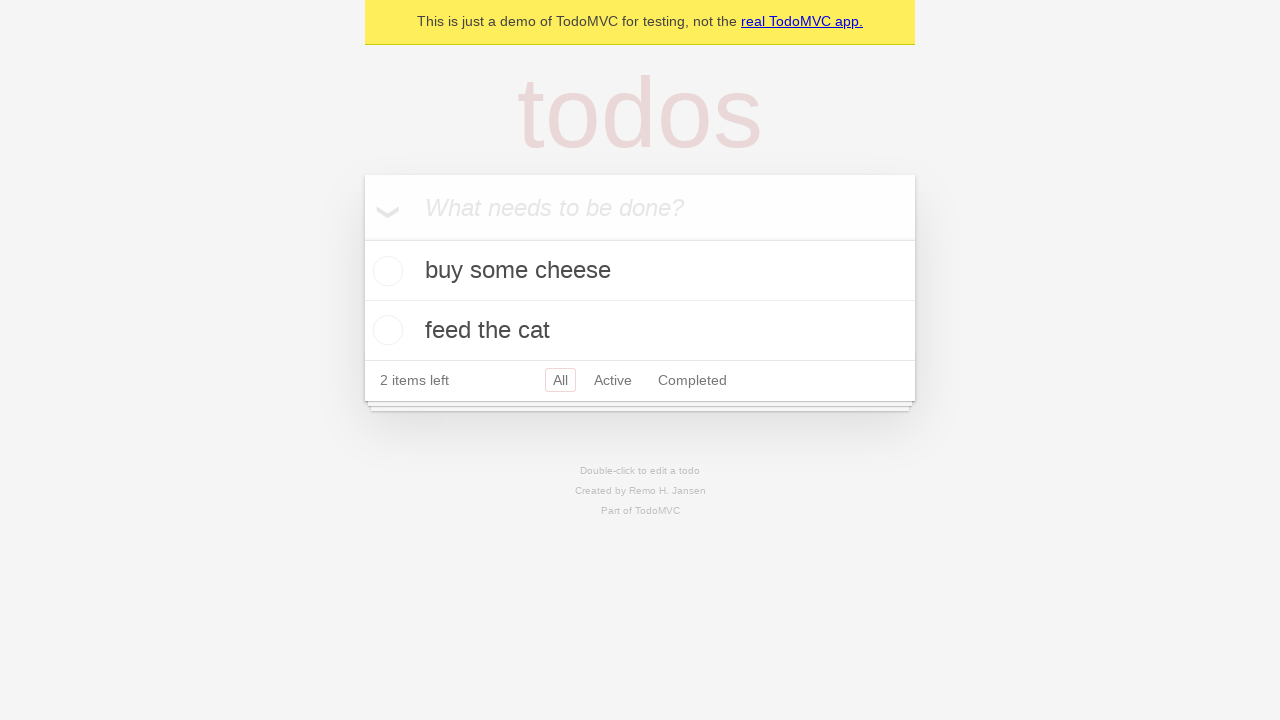

Filled todo input with 'book a doctors appointment' on internal:attr=[placeholder="What needs to be done?"i]
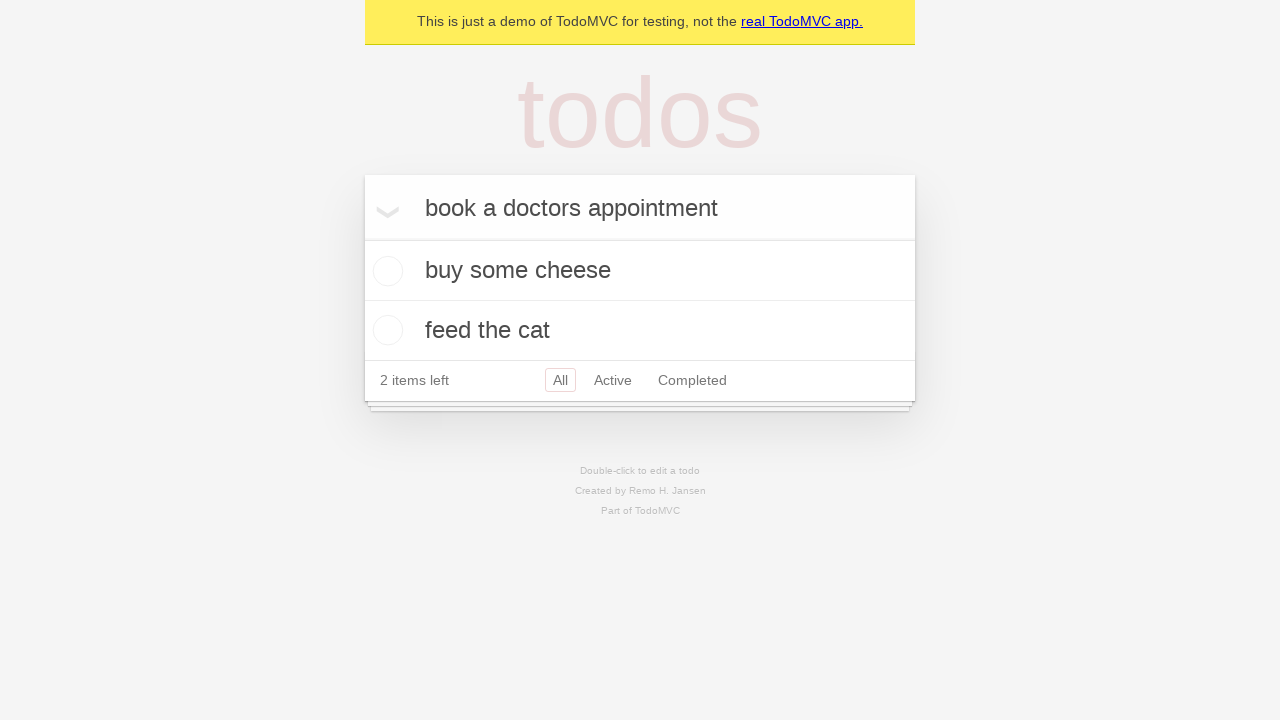

Pressed Enter to add third todo item on internal:attr=[placeholder="What needs to be done?"i]
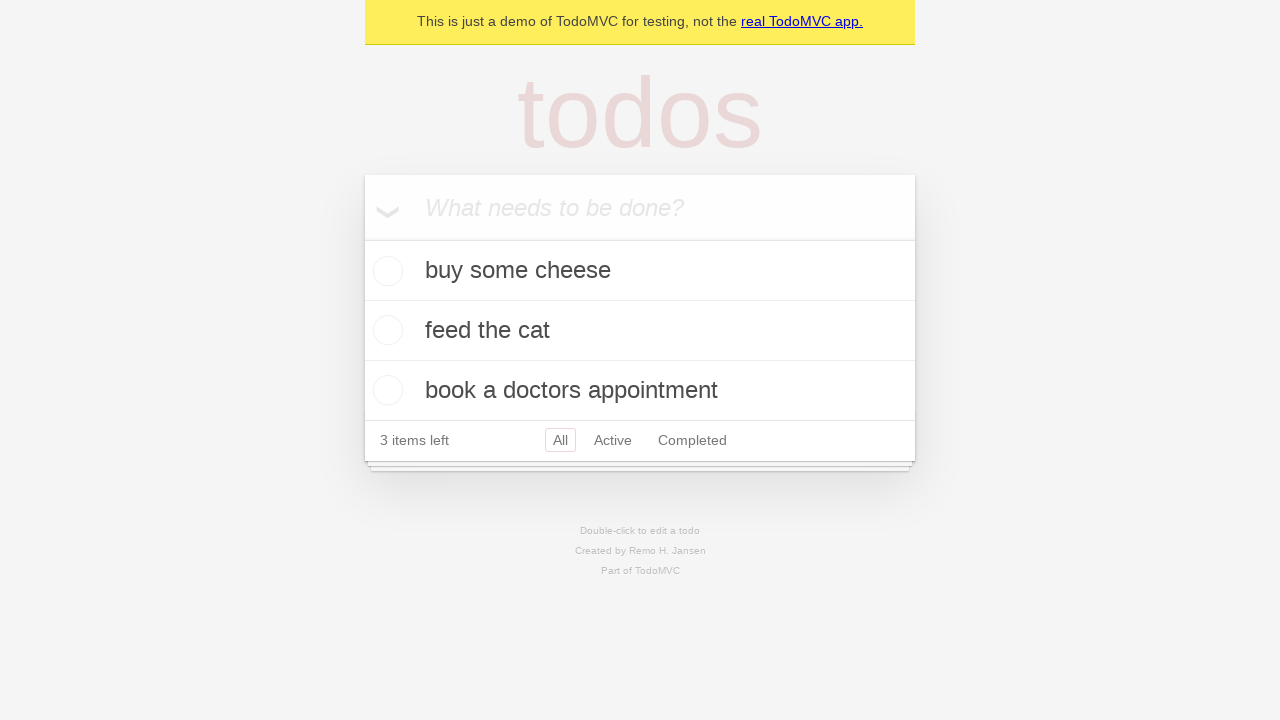

Waited for all three todo items to load
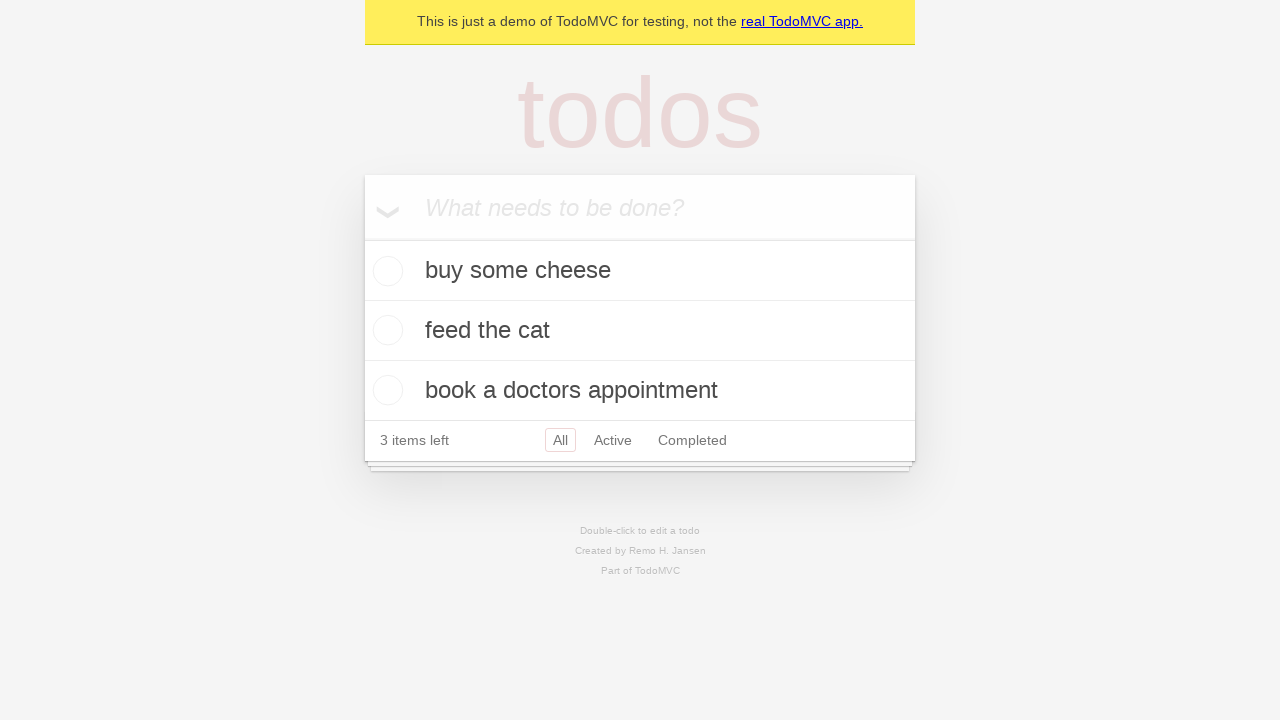

Checked toggle all checkbox to mark all items as complete at (362, 238) on internal:label="Mark all as complete"i
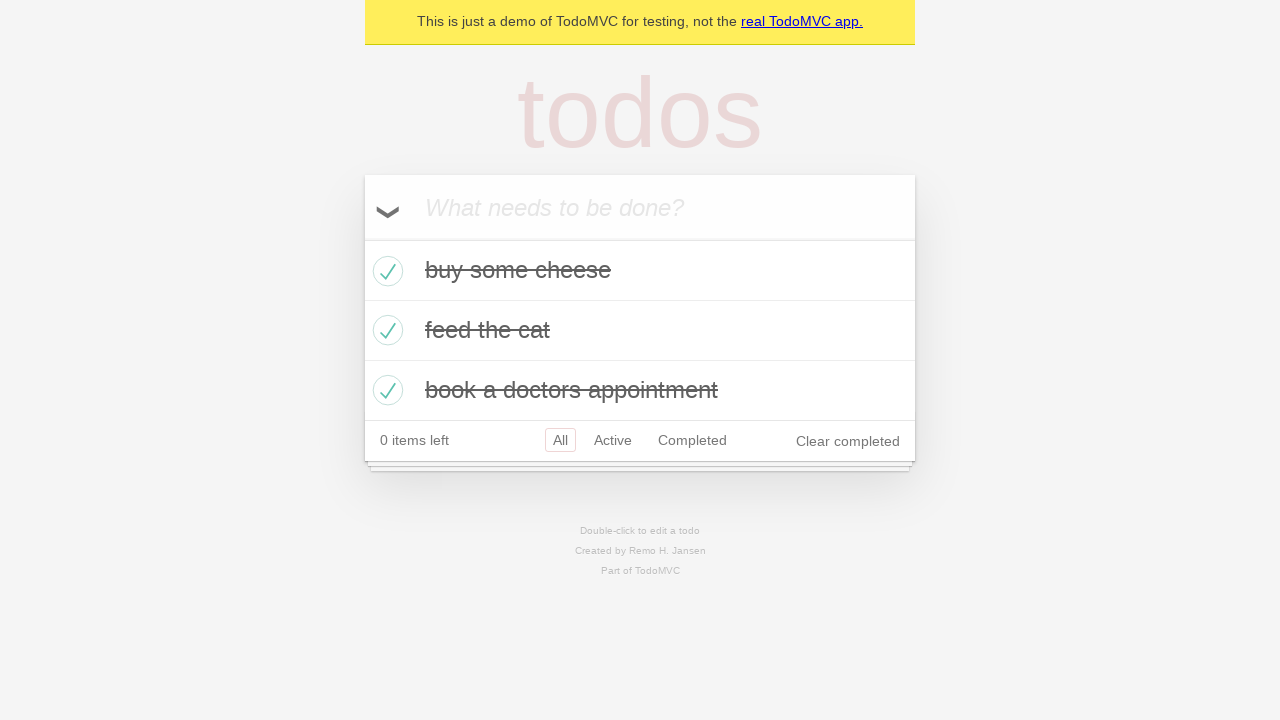

Unchecked toggle all checkbox to clear complete state of all items at (362, 238) on internal:label="Mark all as complete"i
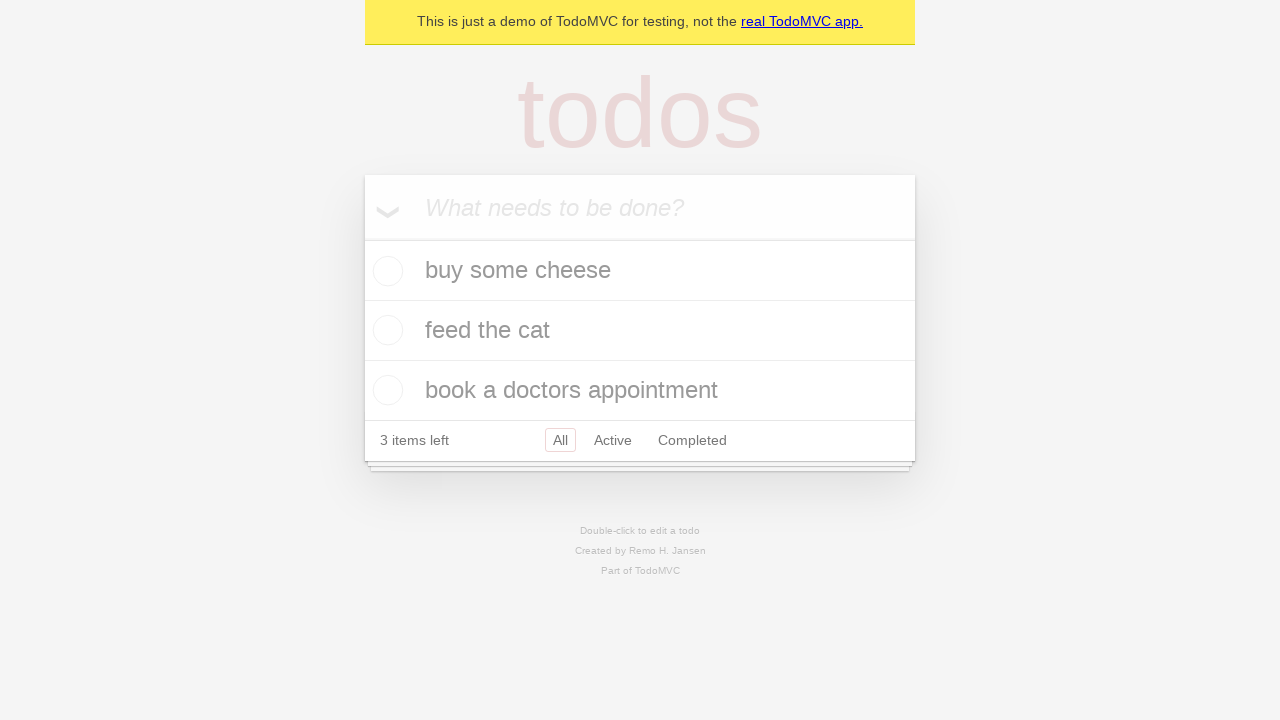

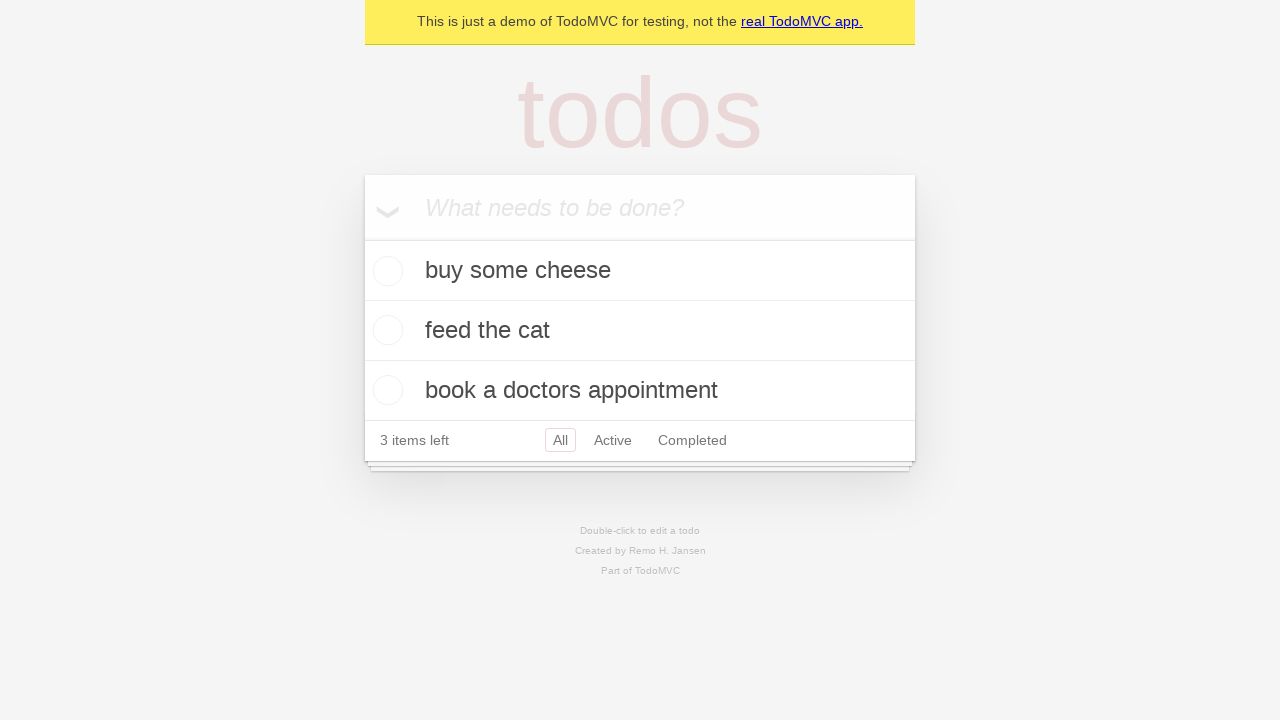